Navigates to DuckDuckGo's main search page and verifies it loads

Starting URL: https://duckduckgo.com/

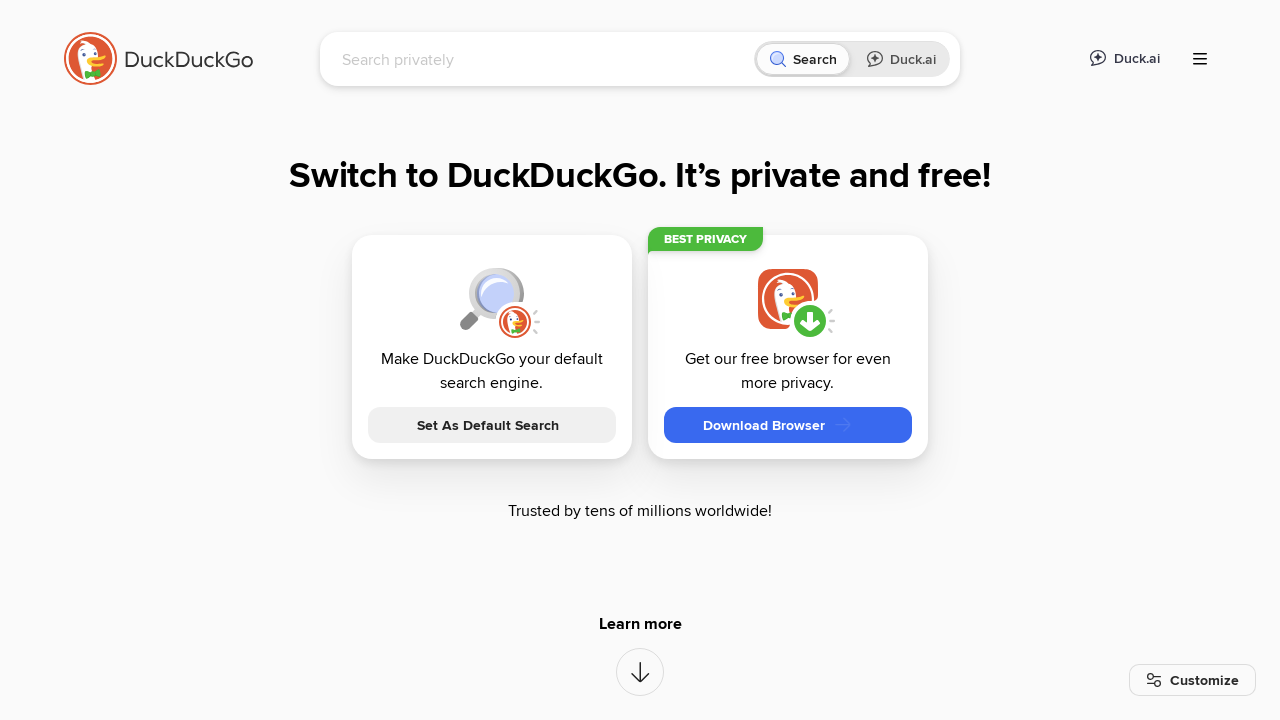

DuckDuckGo main search page loaded - search input field is visible
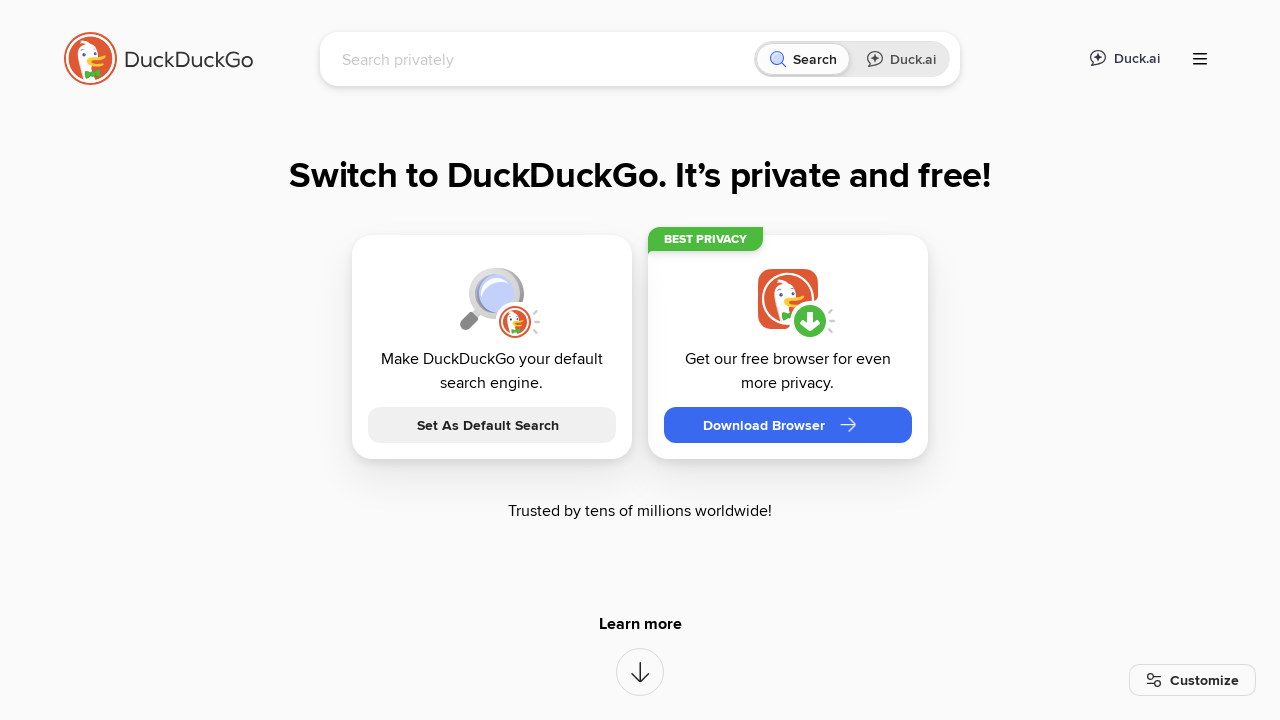

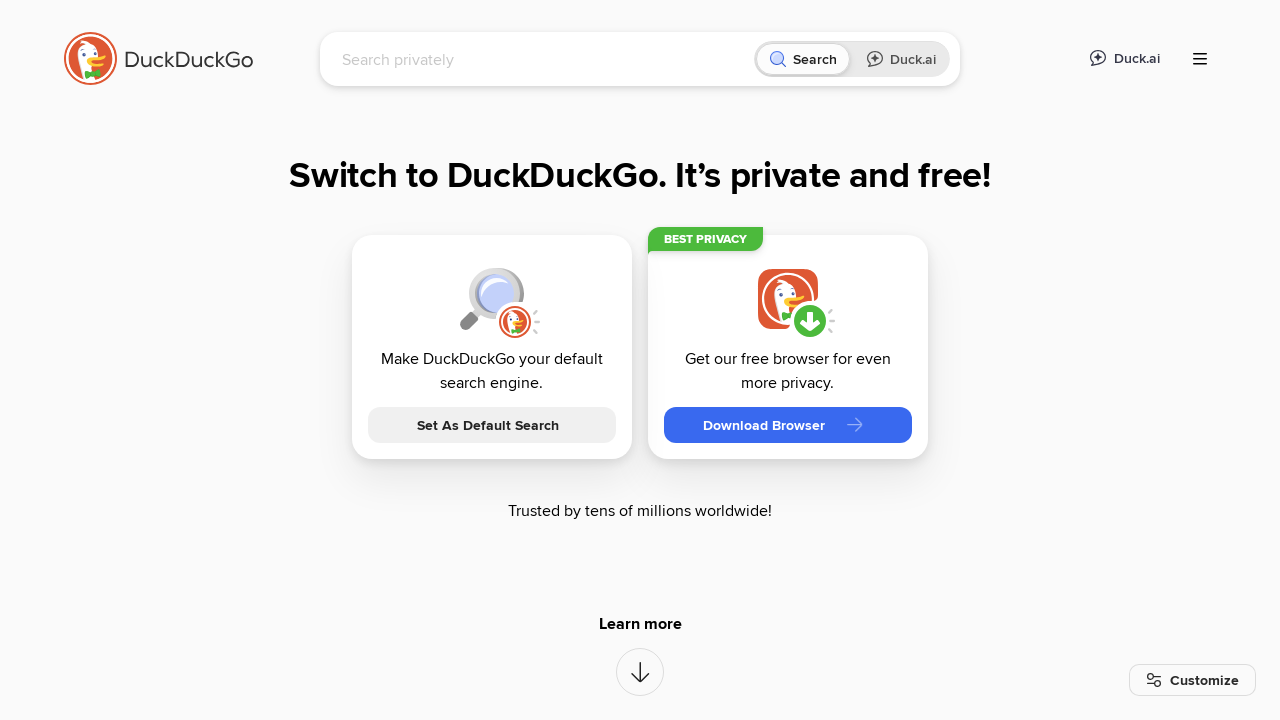